Tests multi-select dropdown functionality by selecting options using visible text and index, then deselecting an option by index on a web elements training page.

Starting URL: https://training-support.net/webelements/selects

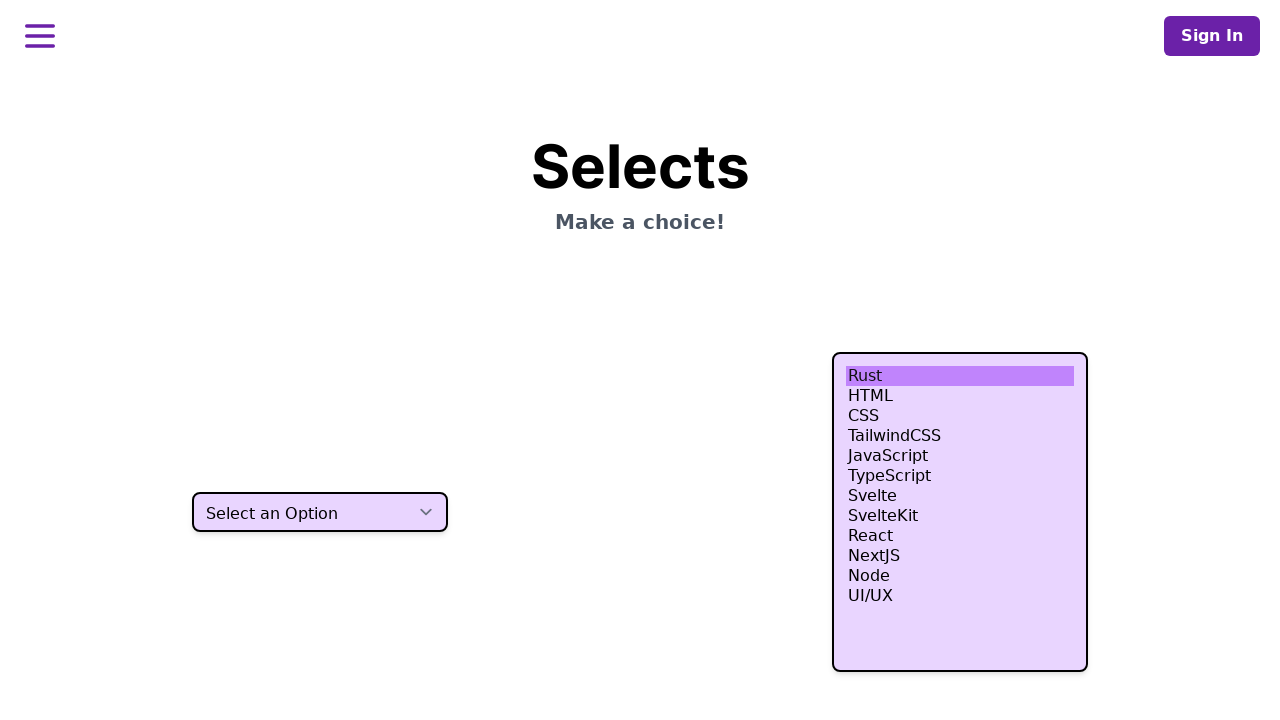

Located multi-select dropdown element
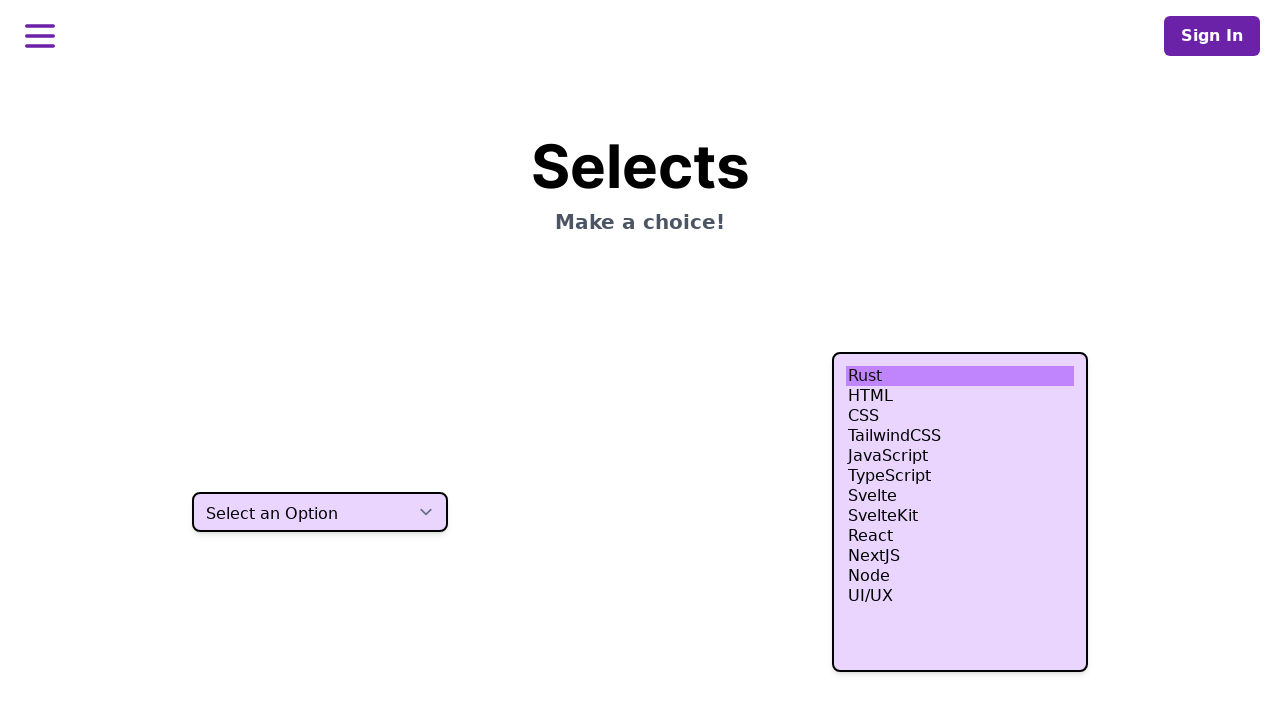

Multi-select dropdown is now visible
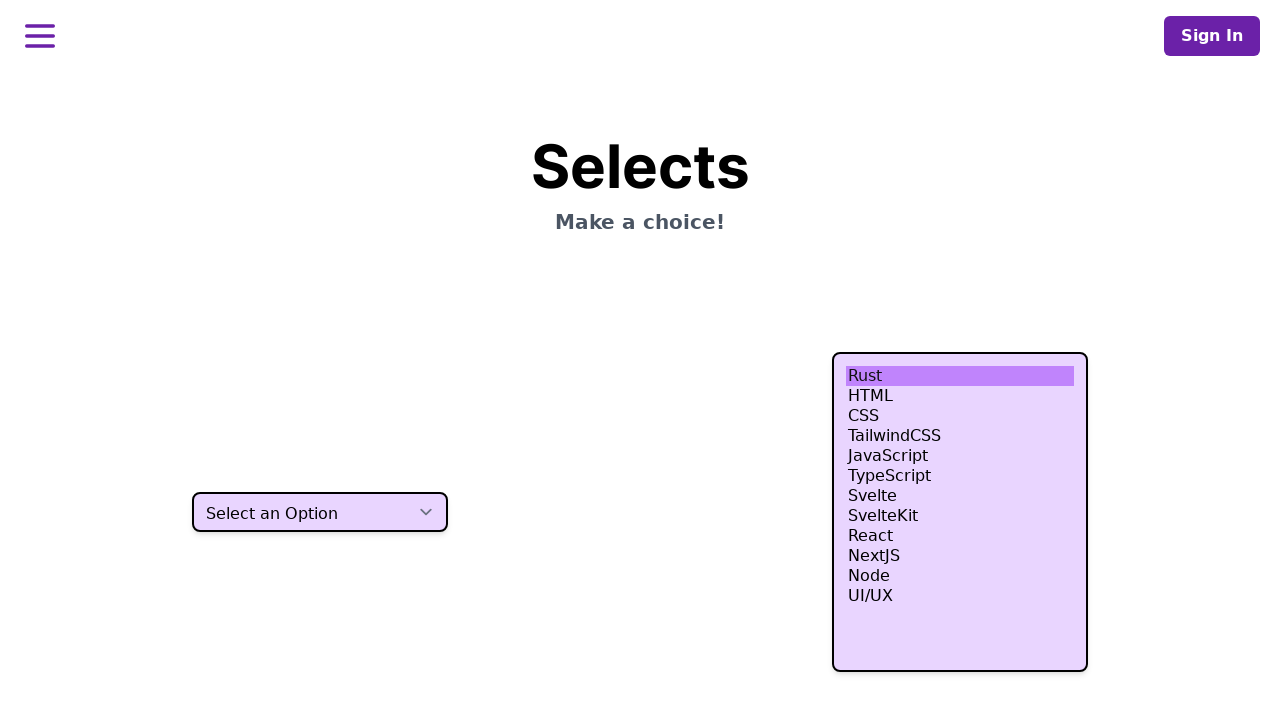

Selected 'HTML' option by visible text on select[multiple]
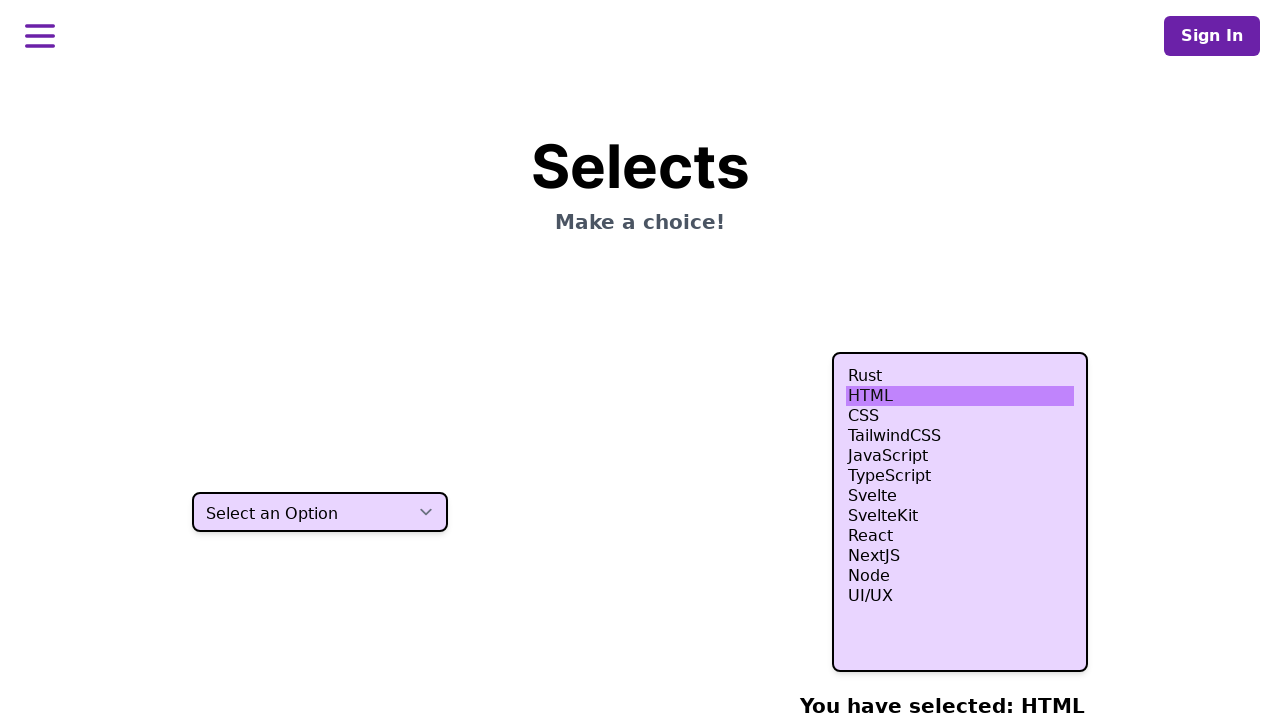

Selected 4th option (index 3) - Java on select[multiple]
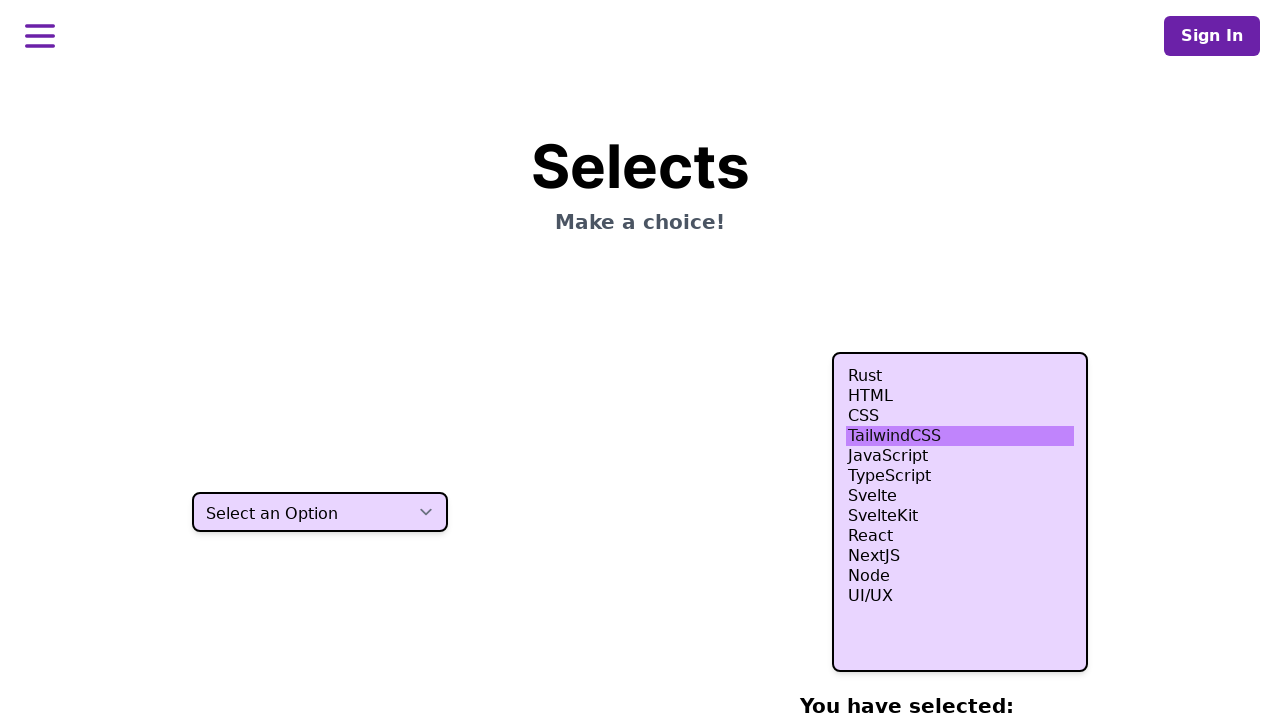

Selected 5th option (index 4) - Python on select[multiple]
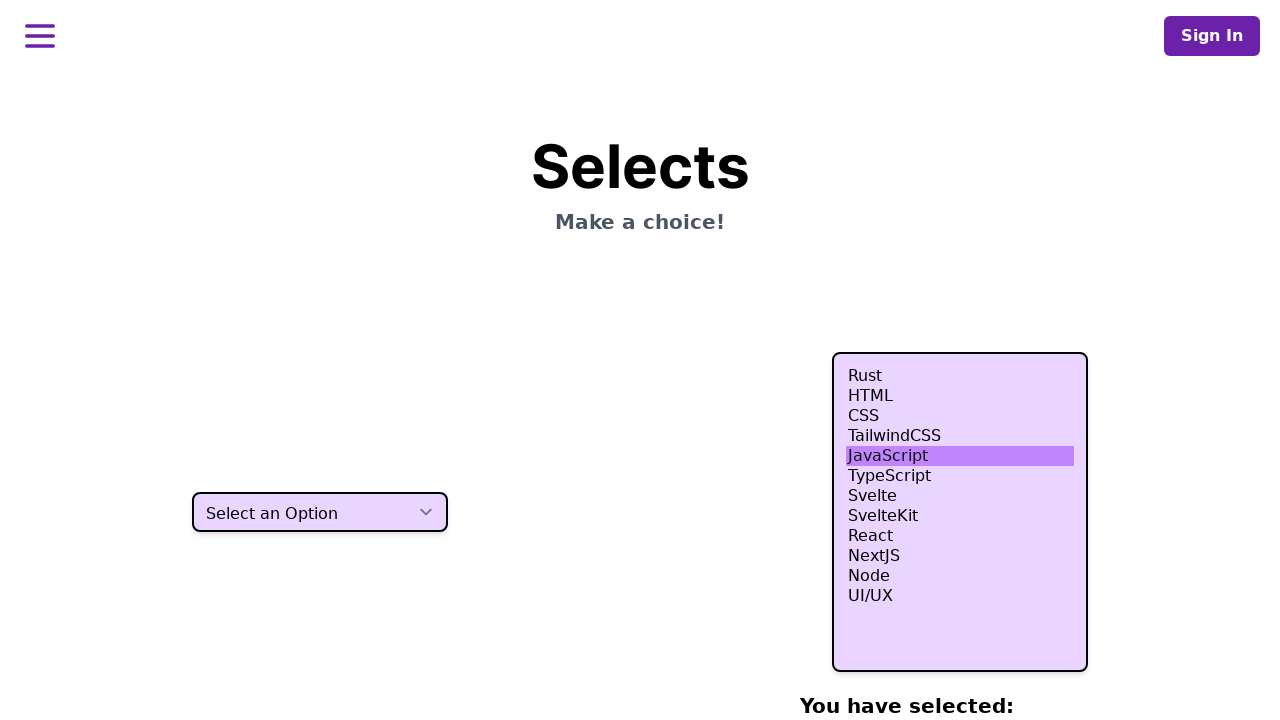

Selected 6th option (index 5) - C# on select[multiple]
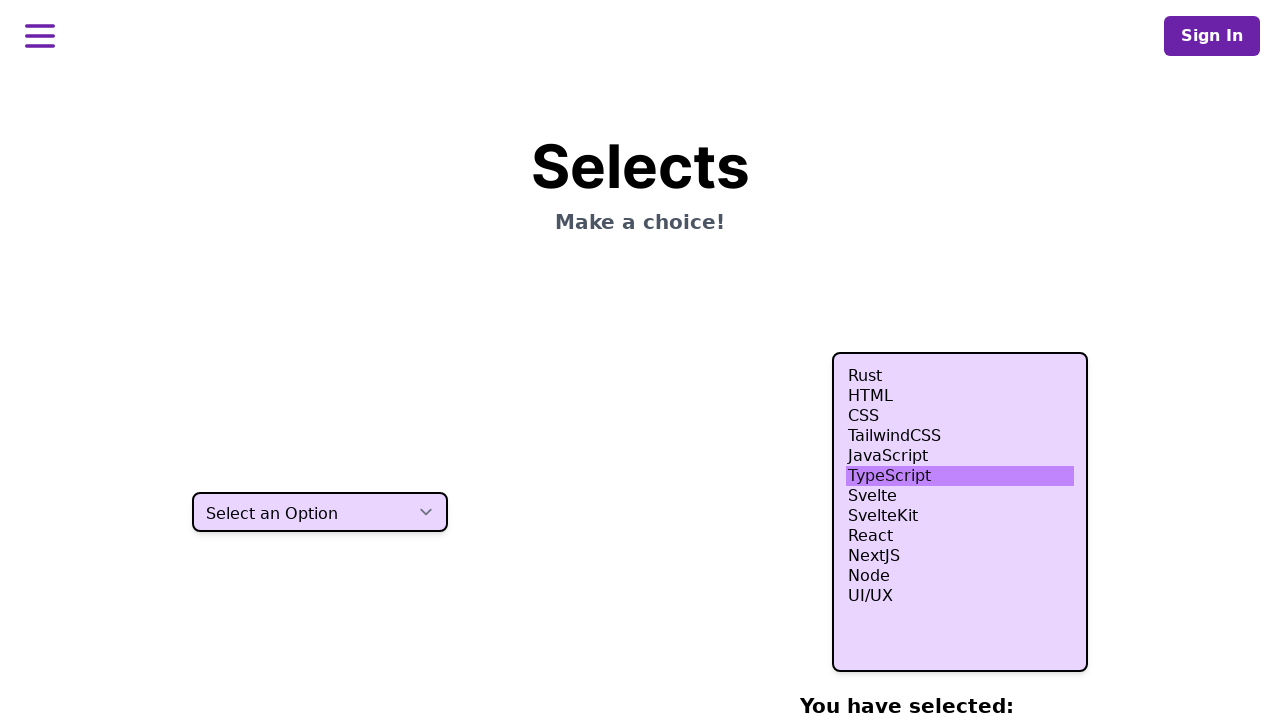

Selected 'Node' option by visible text on select[multiple]
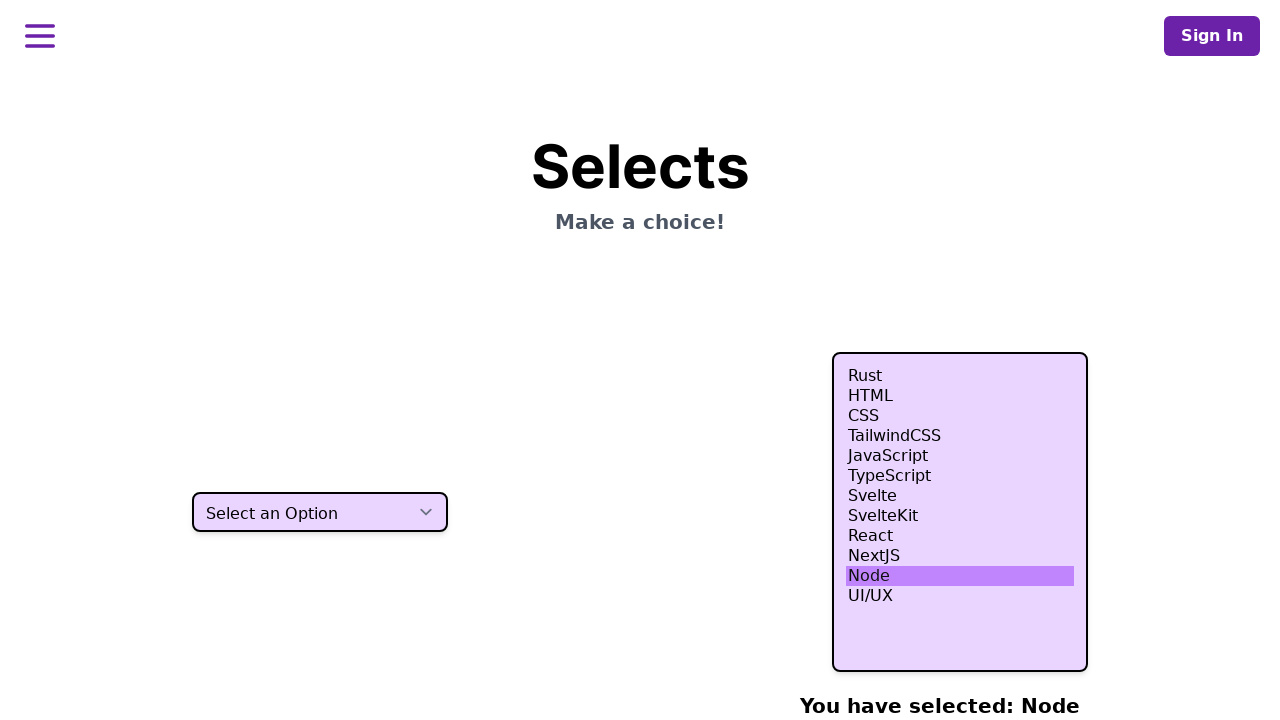

Deselected 5th option (index 4) - Python
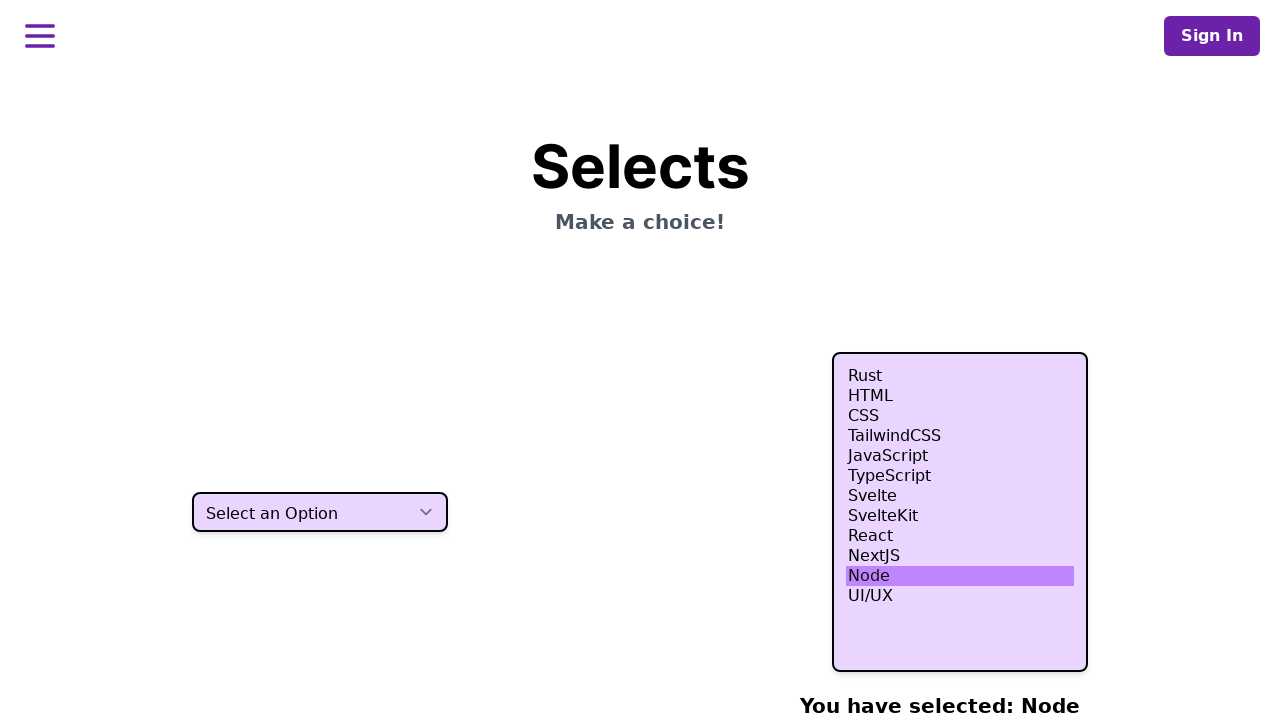

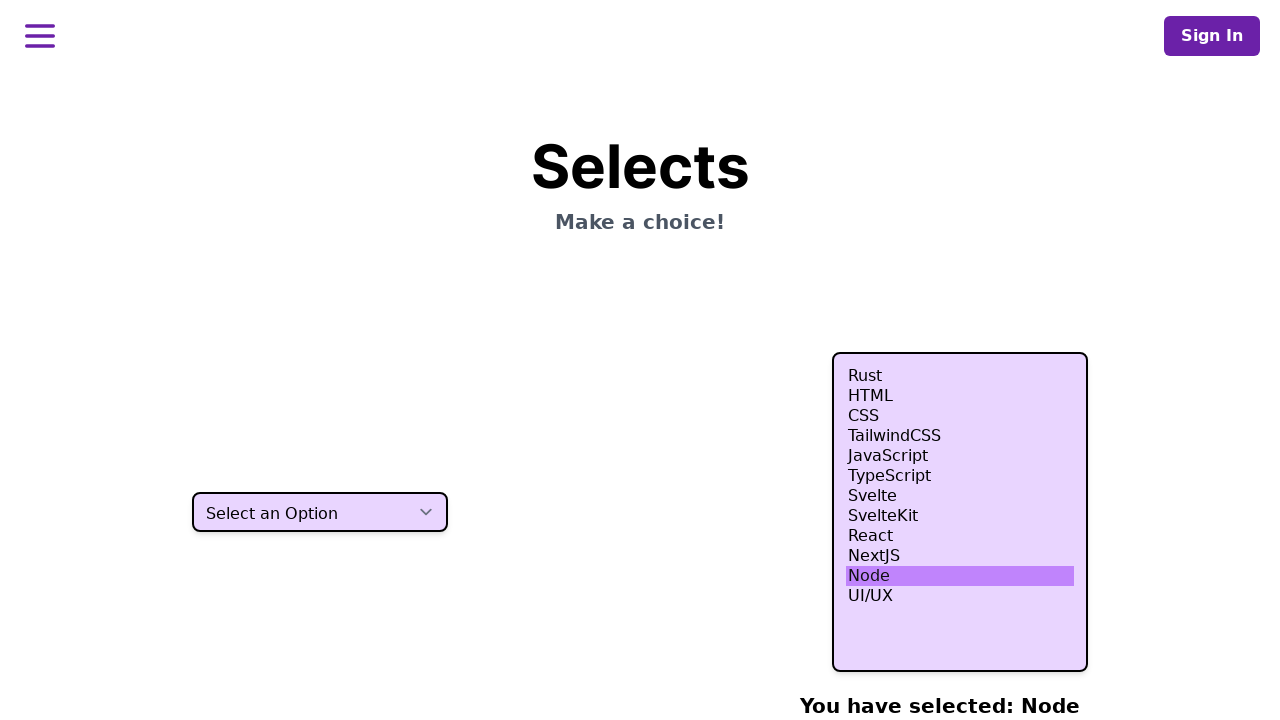